Tests injecting jQuery and jQuery Growl library into a page via JavaScript execution, then displays various notification messages (default, error, notice, warning) using the Growl plugin.

Starting URL: http://the-internet.herokuapp.com/

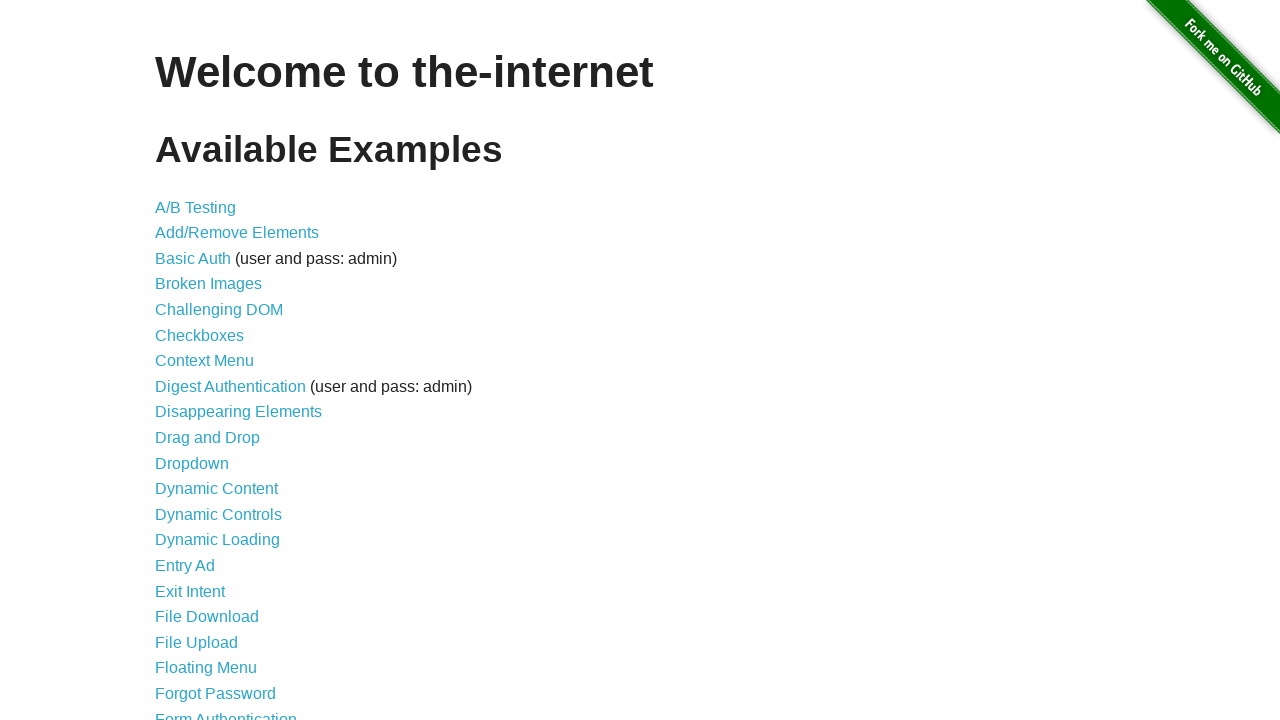

Navigated to the-internet.herokuapp.com
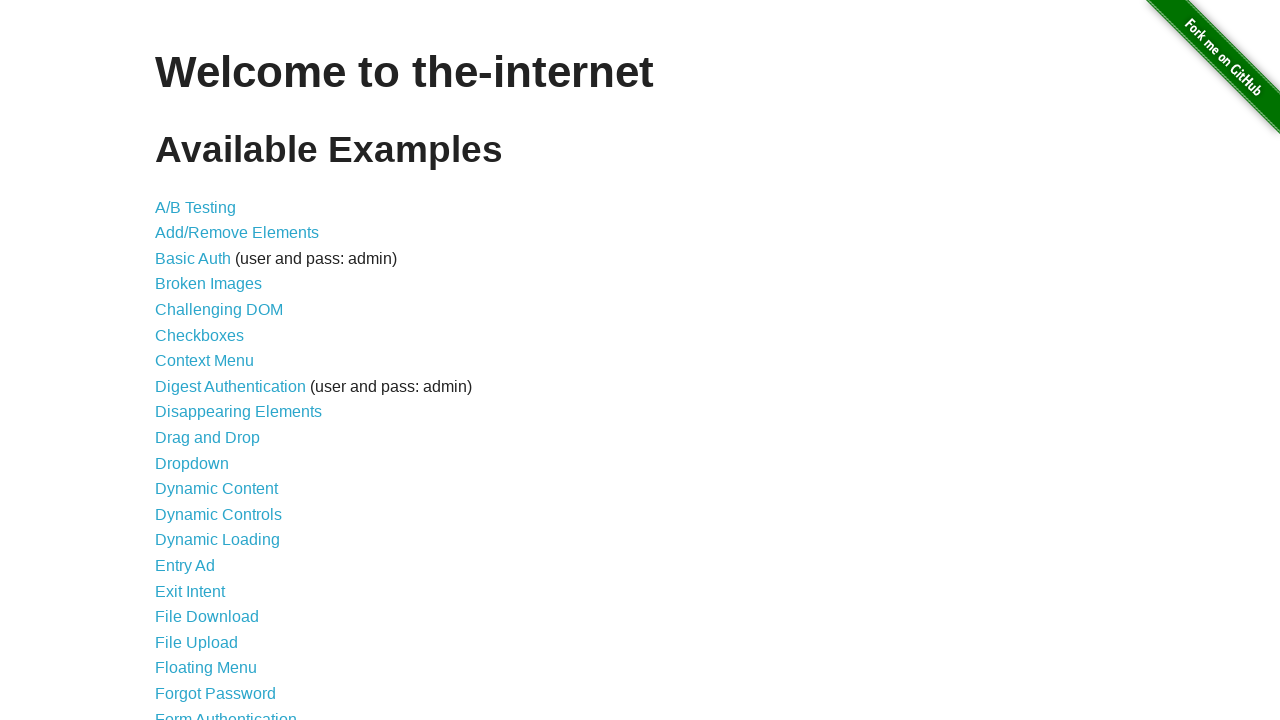

Injected jQuery library into page
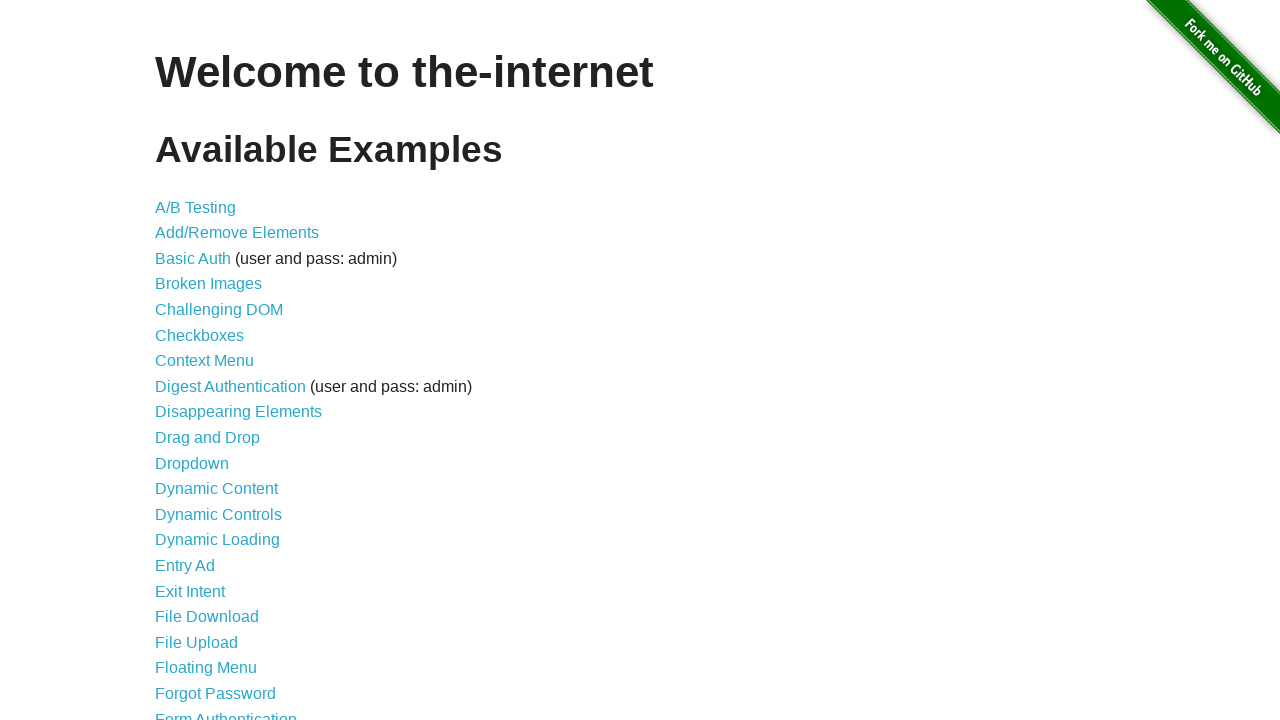

jQuery library loaded successfully
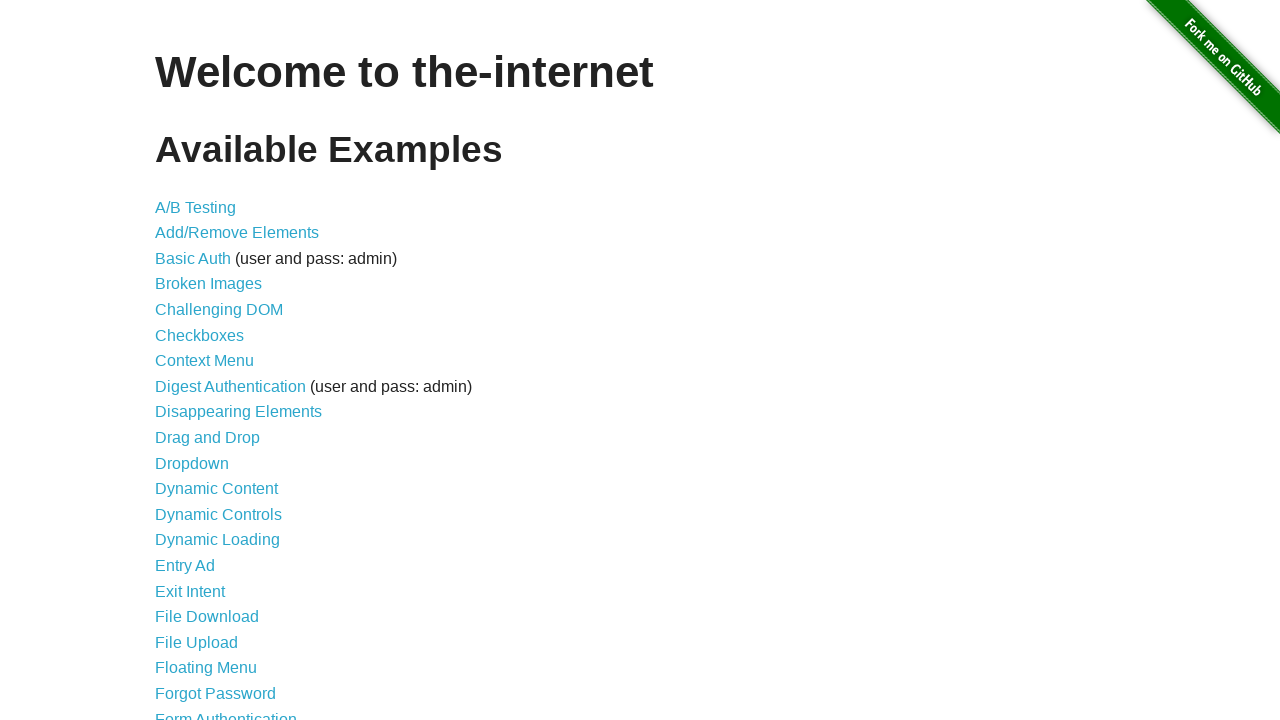

Injected jQuery Growl library into page
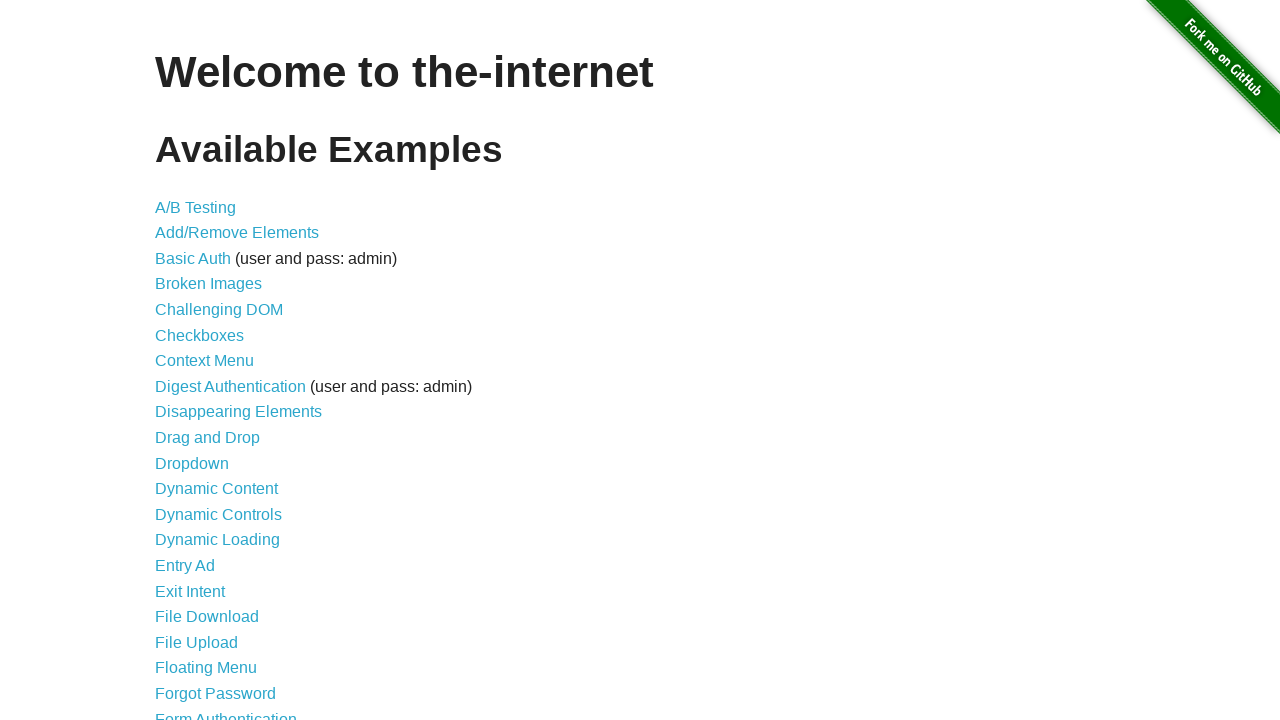

Injected jQuery Growl CSS styles into page
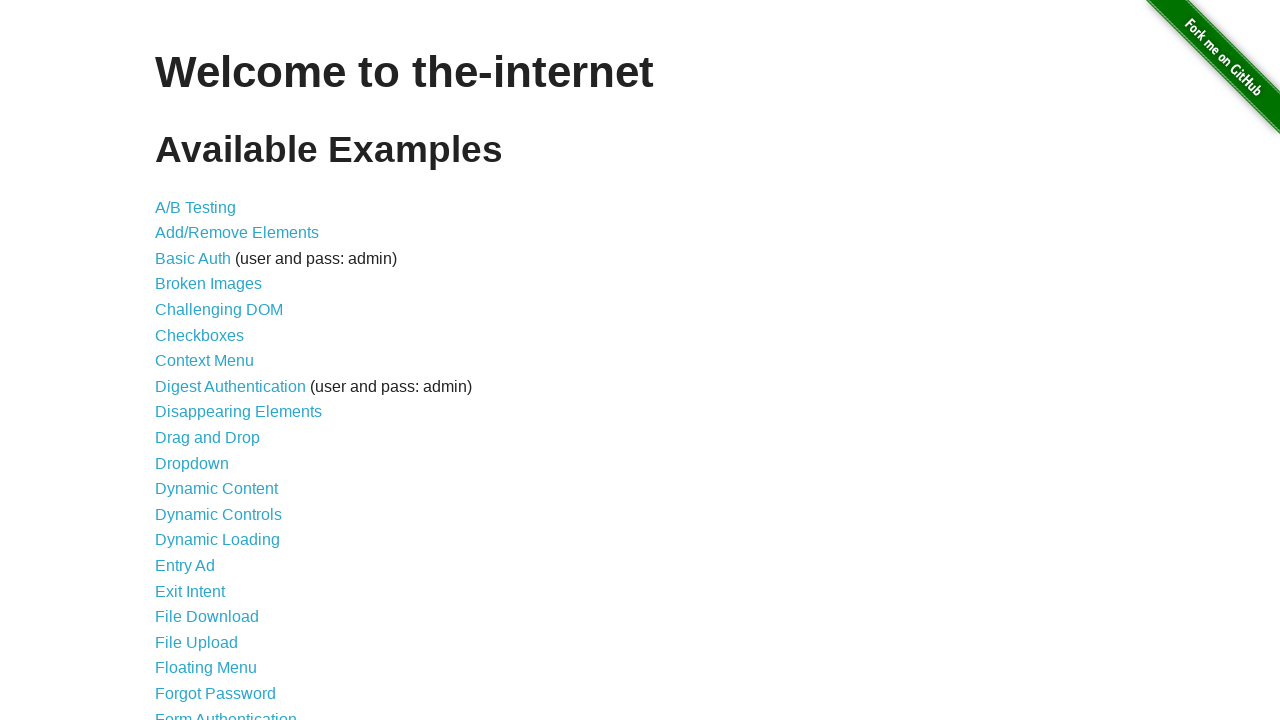

jQuery Growl plugin fully loaded and ready
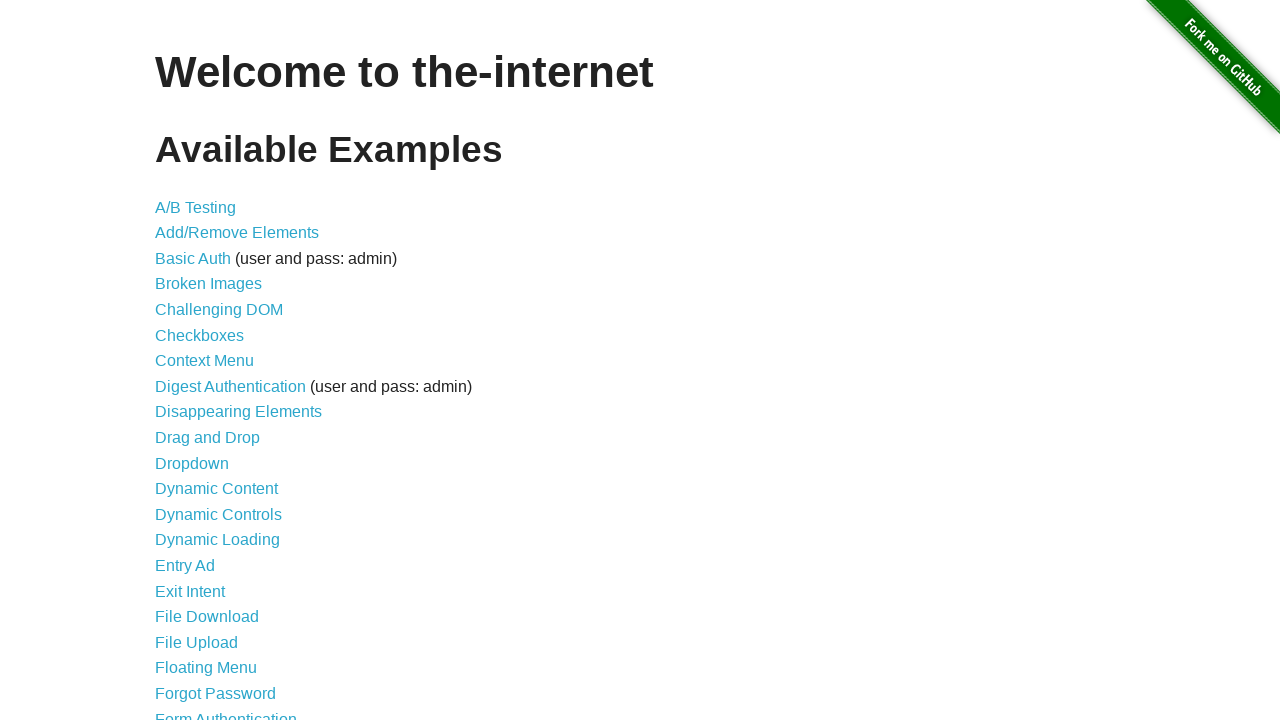

Displayed default Growl notification
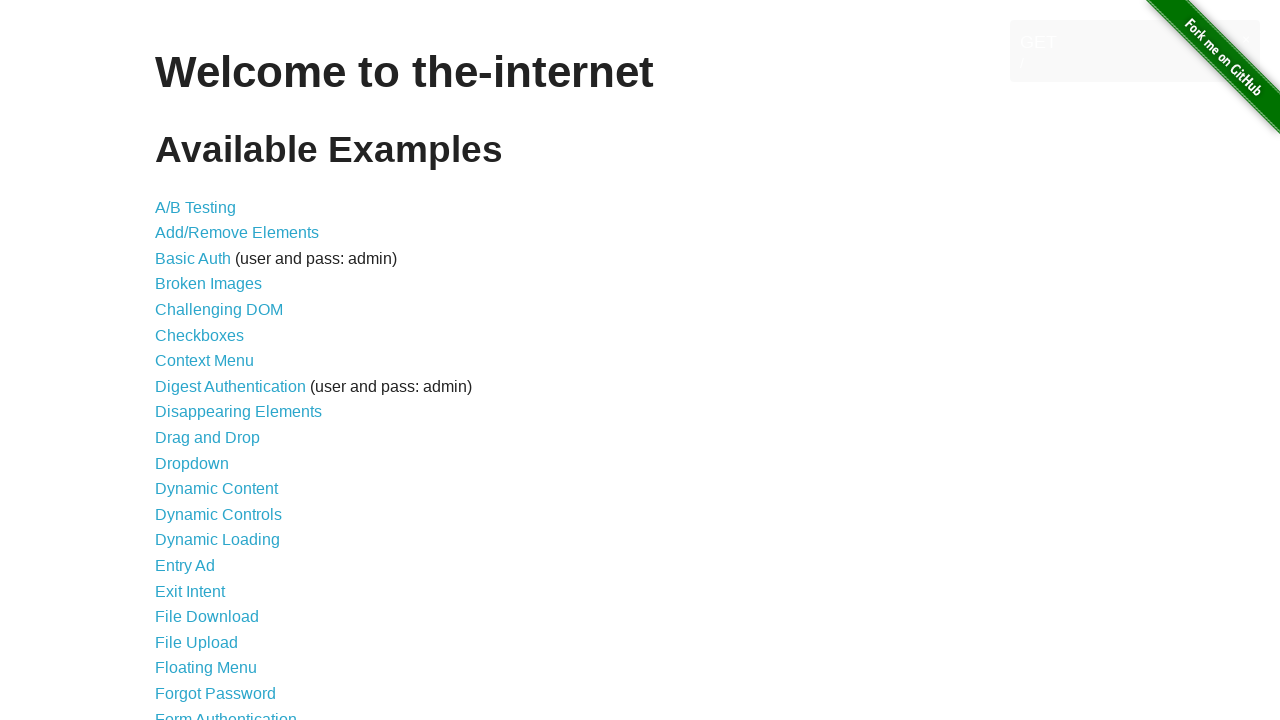

Displayed error Growl notification
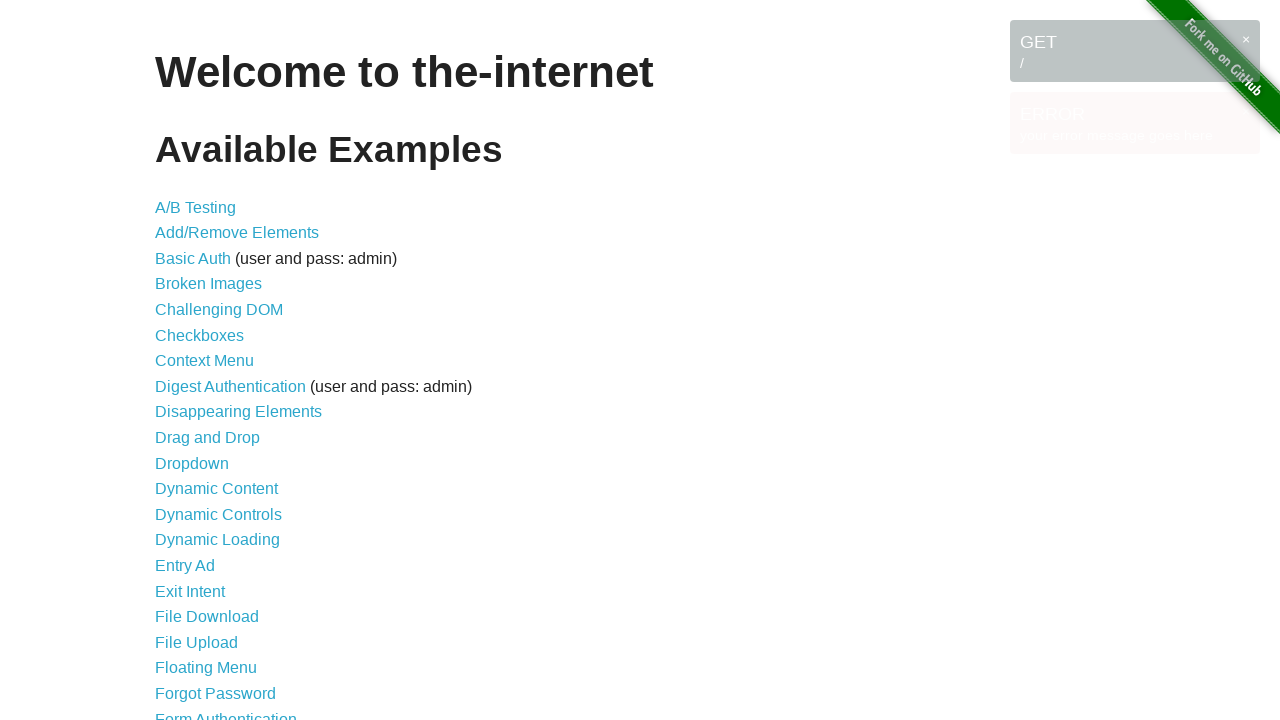

Displayed notice Growl notification
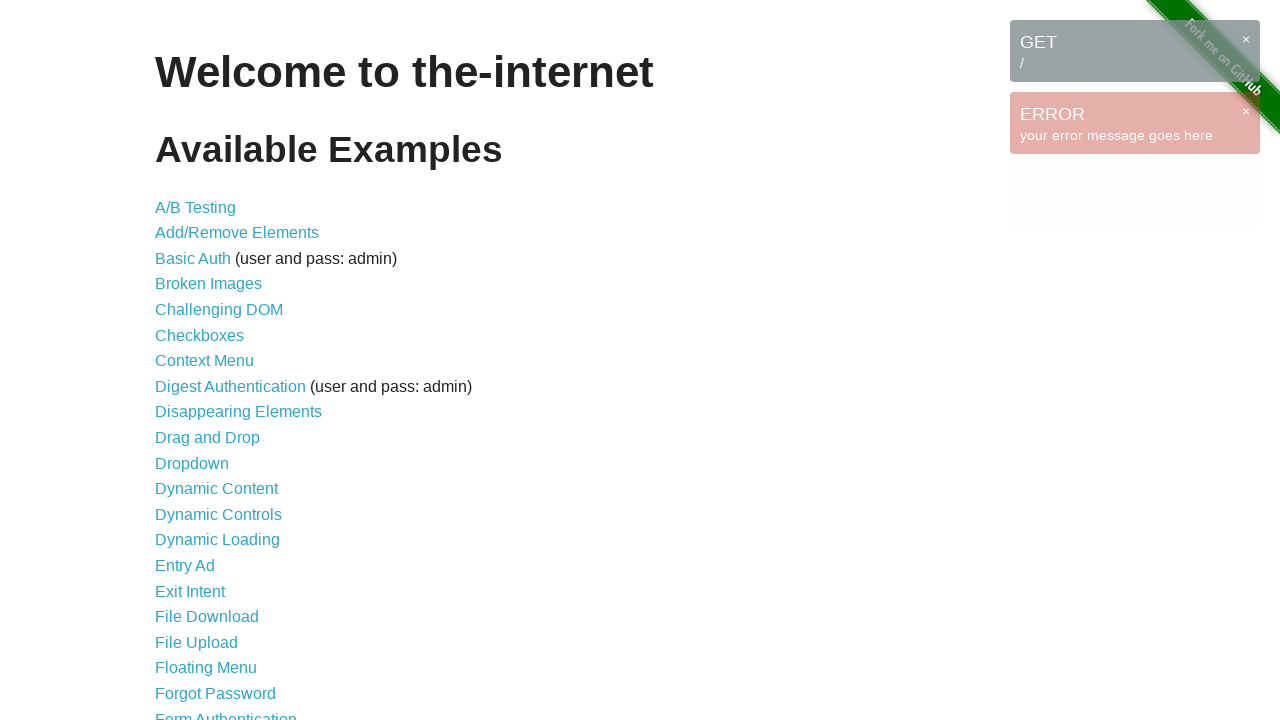

Displayed warning Growl notification
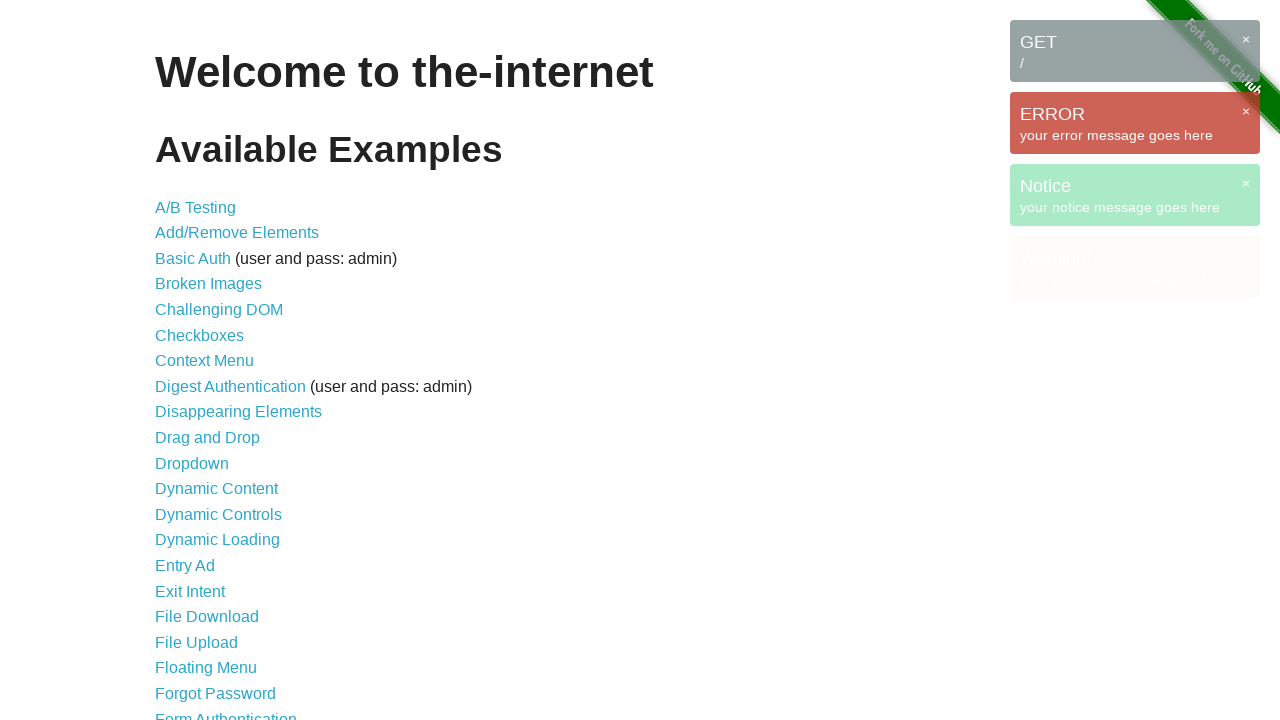

Waited 3 seconds to observe all Growl notifications
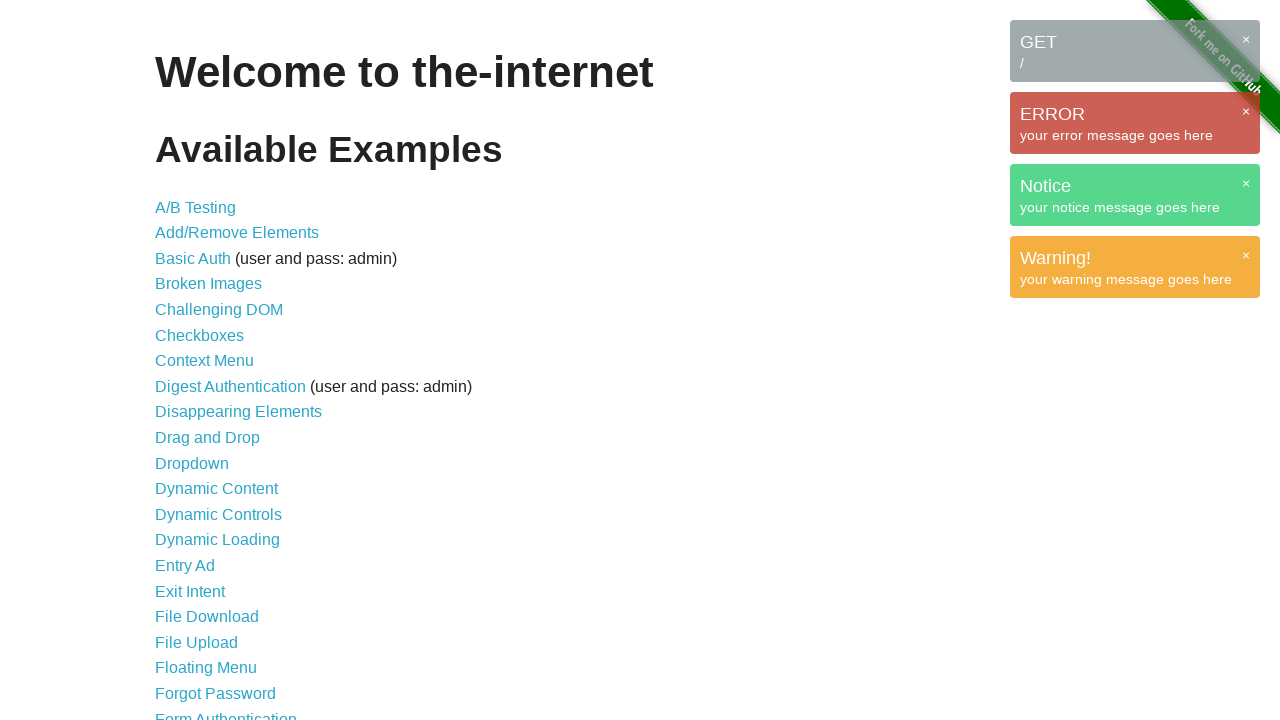

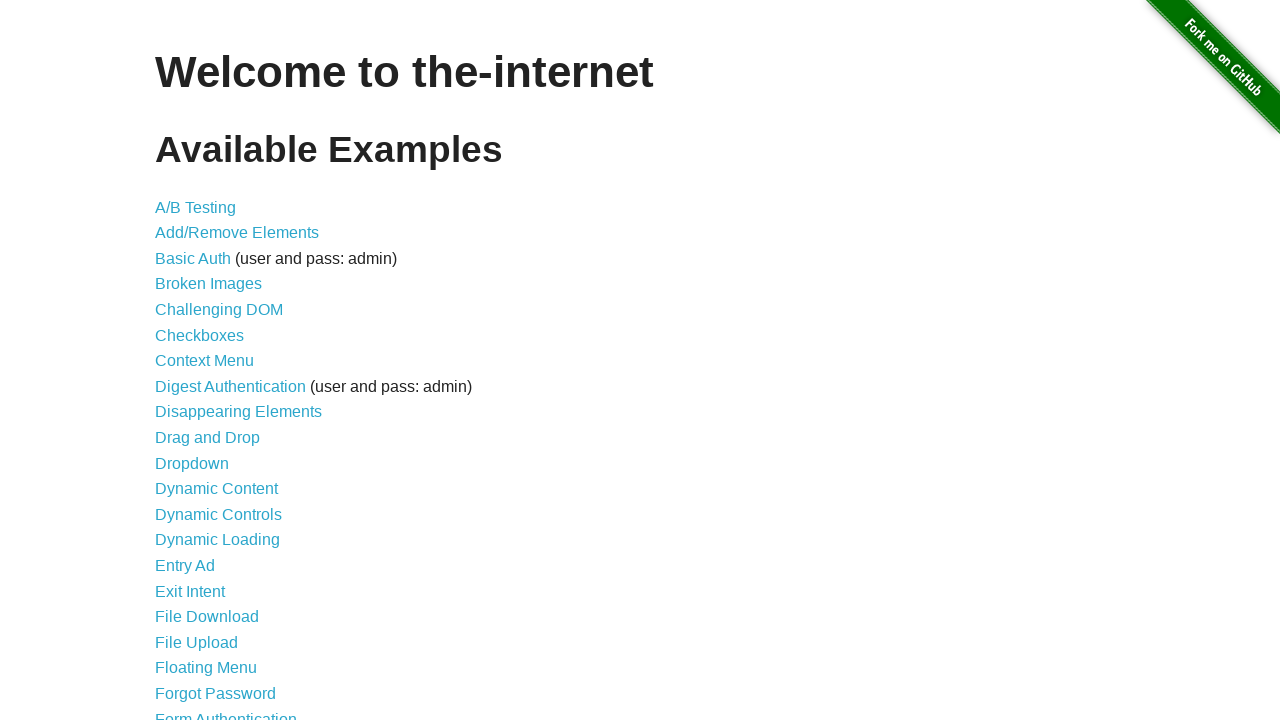